Fills out a text box form with name, email, and addresses, then submits and verifies the displayed results

Starting URL: https://demoqa.com/text-box

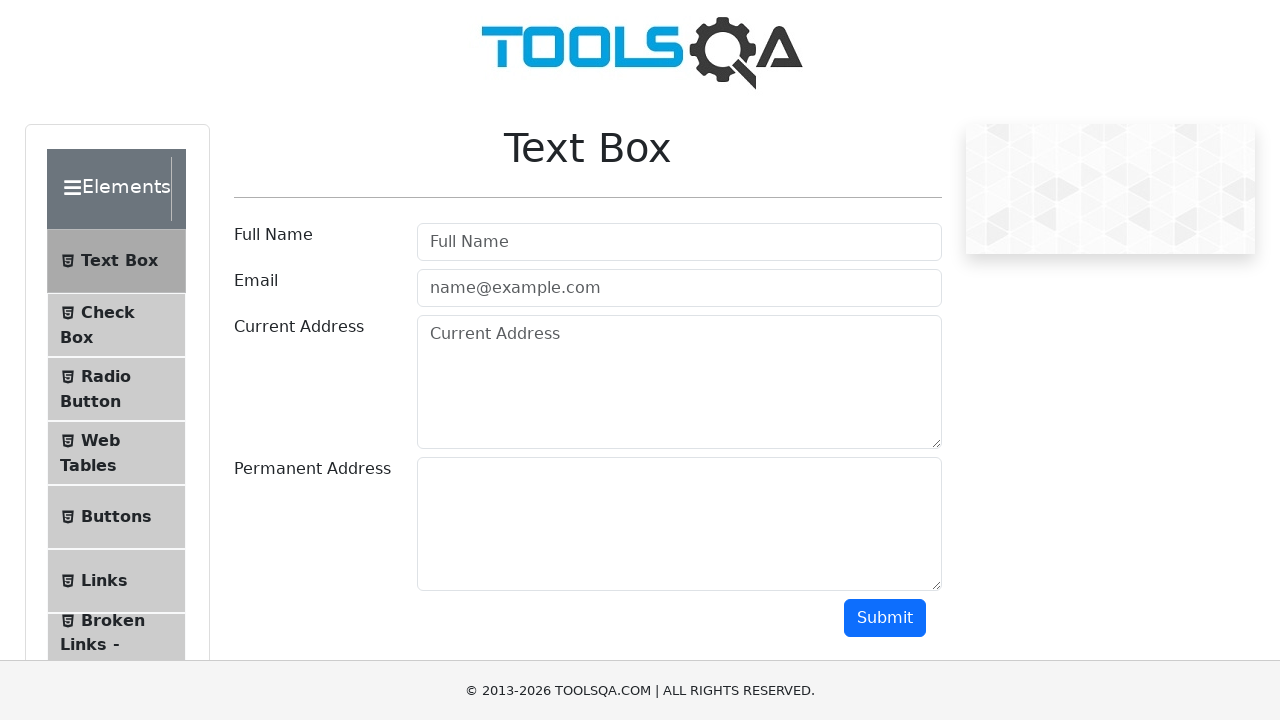

Filled full name field with 'John Done' on #userName
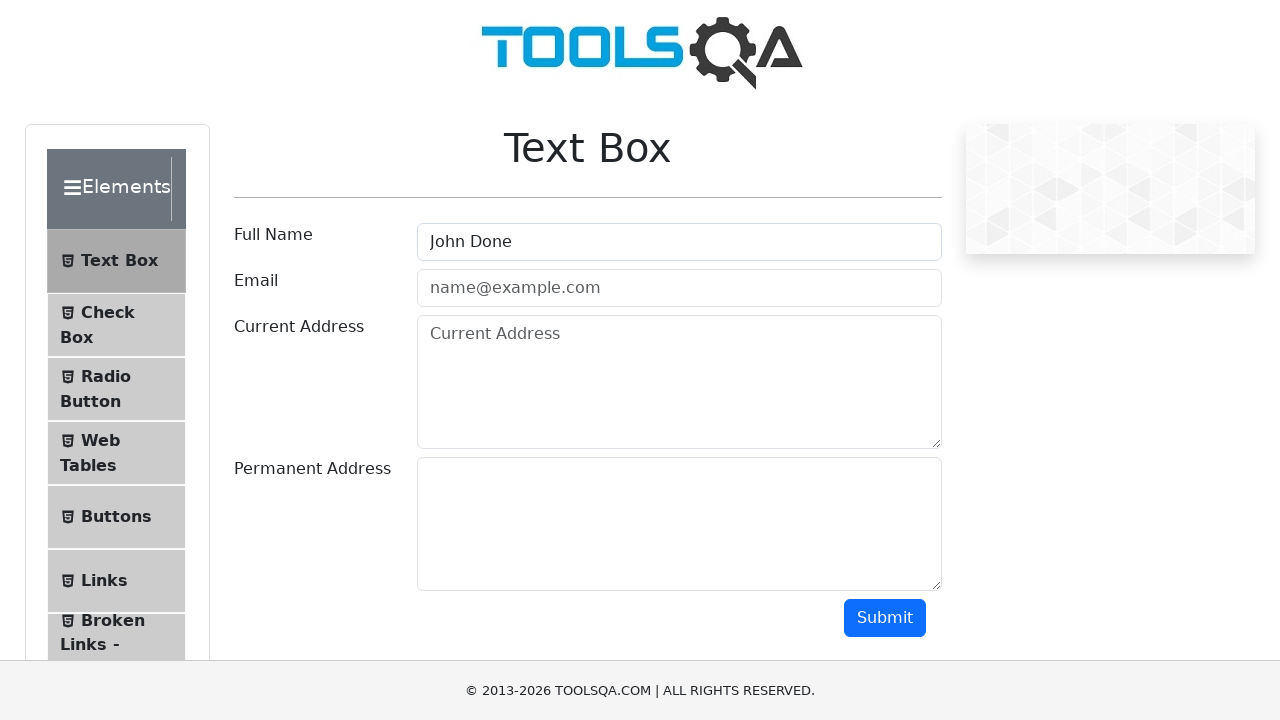

Filled email field with 'john@gmail.com' on #userEmail
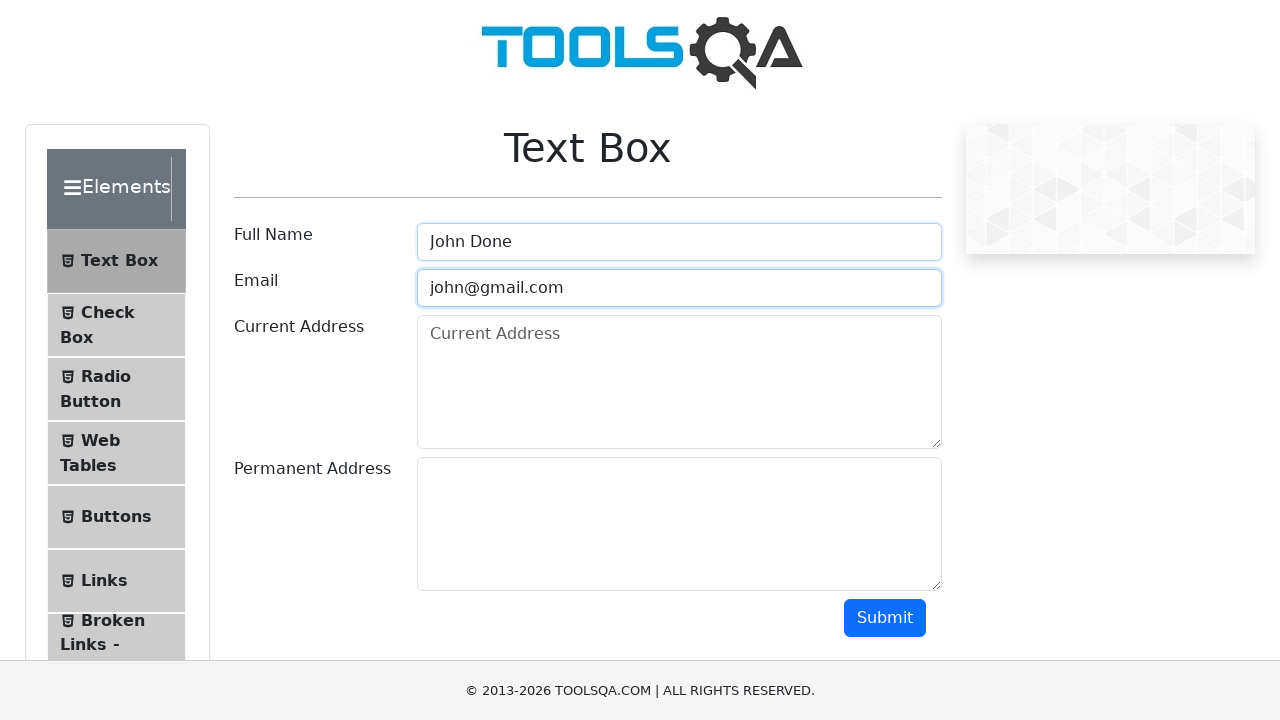

Filled current address field with 'Bishkek' on #currentAddress
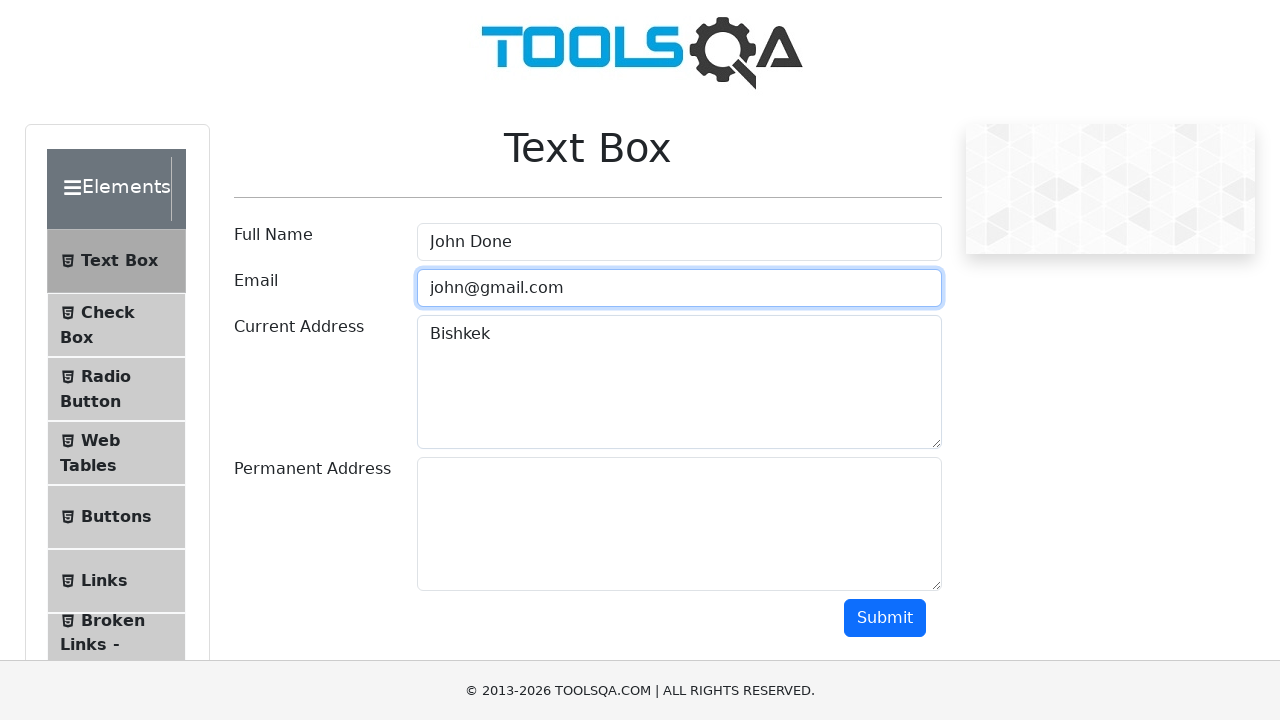

Filled permanent address field with 'New York' on #permanentAddress
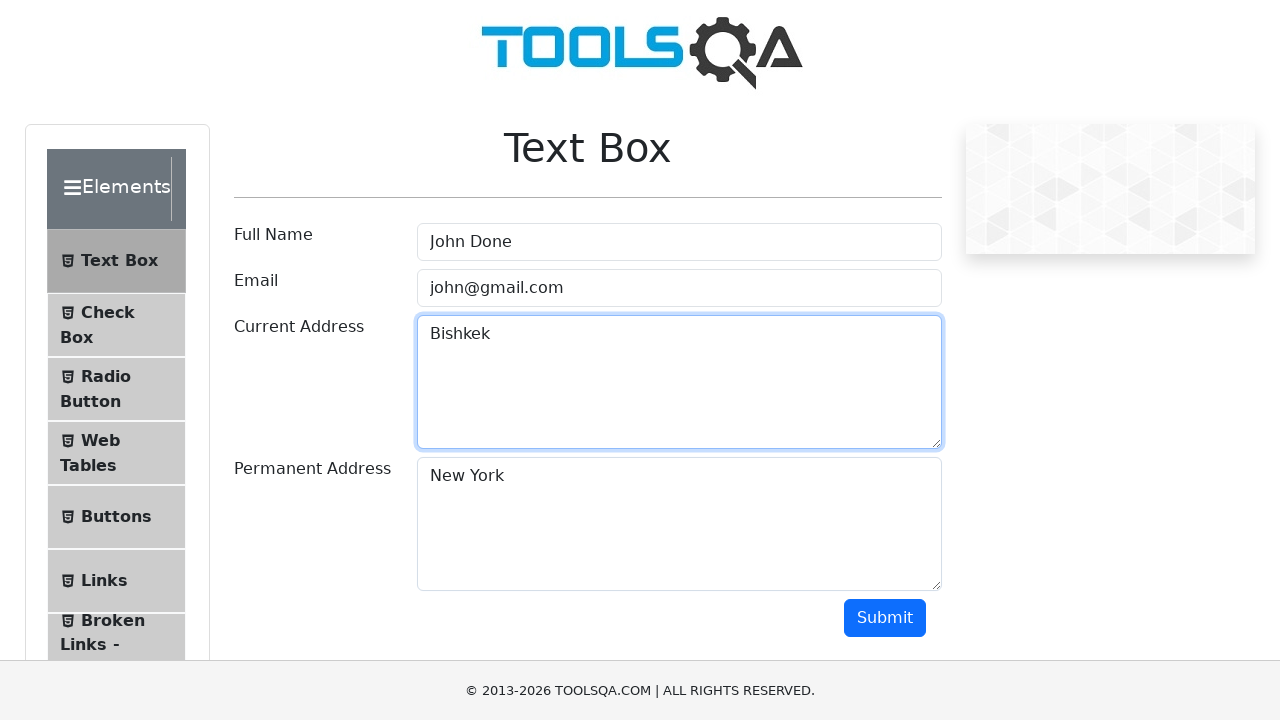

Scrolled submit button into view
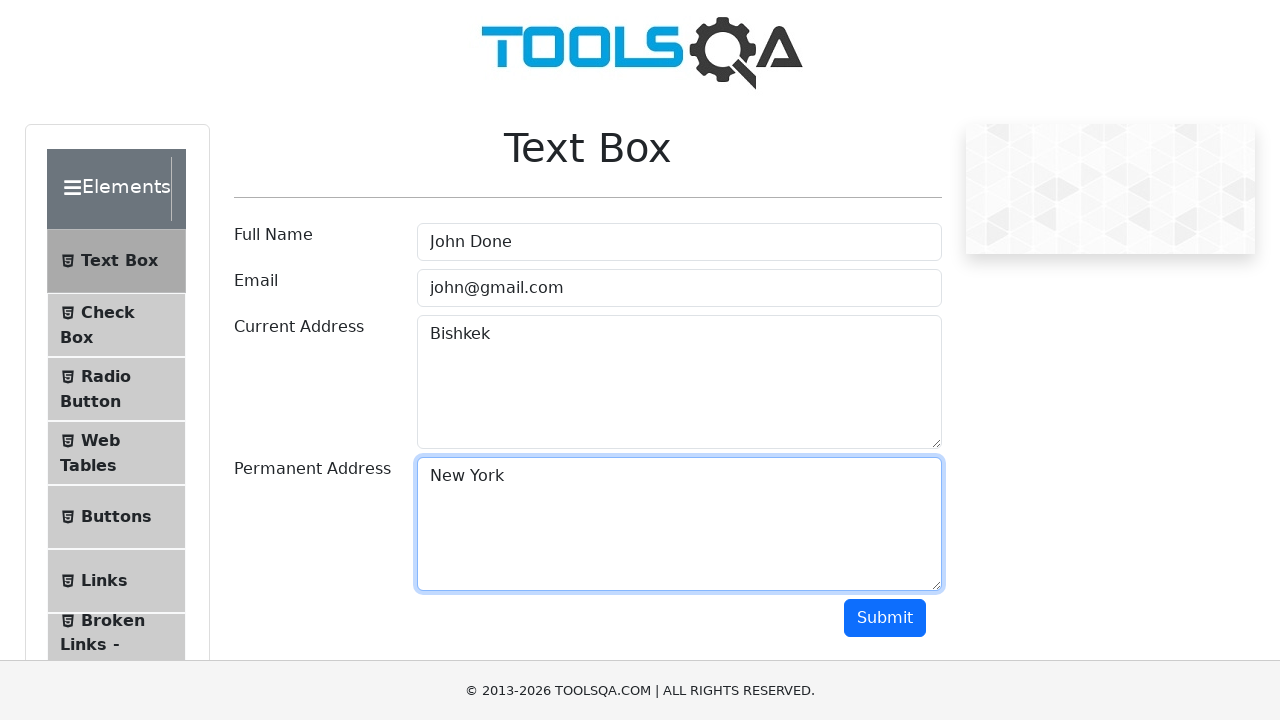

Clicked submit button to submit the form at (885, 618) on #submit
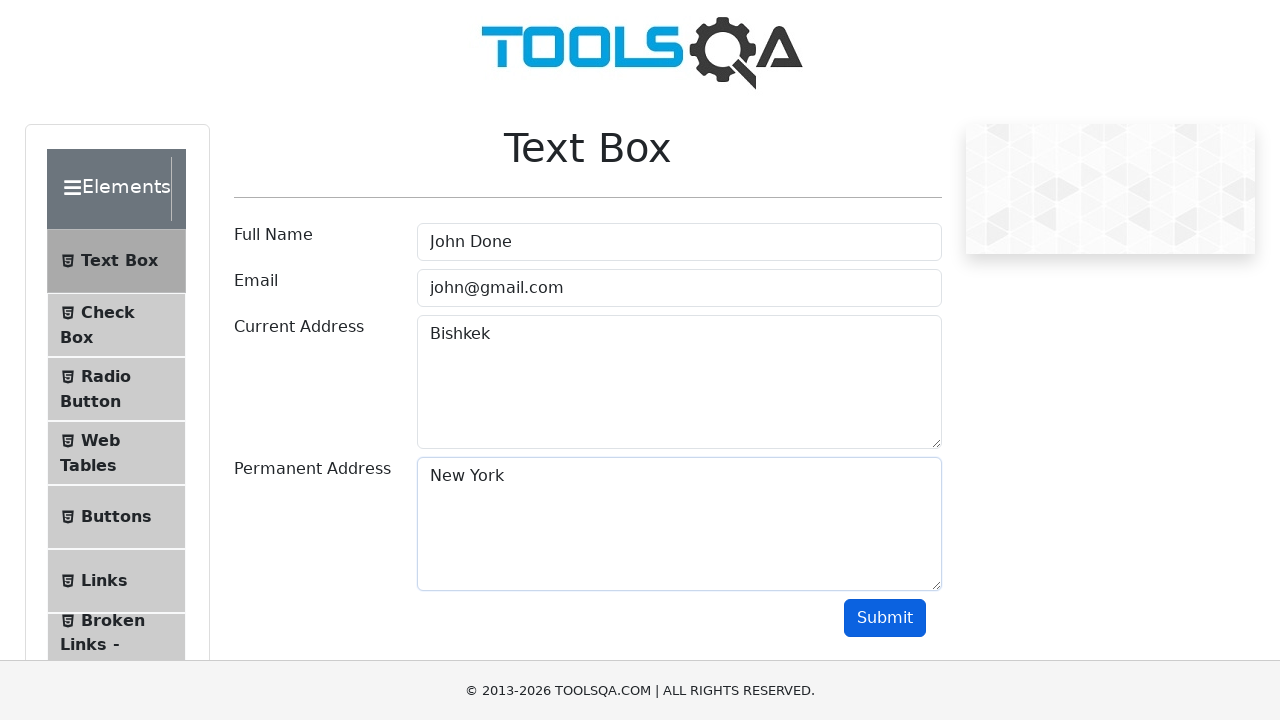

Waited for form results to appear
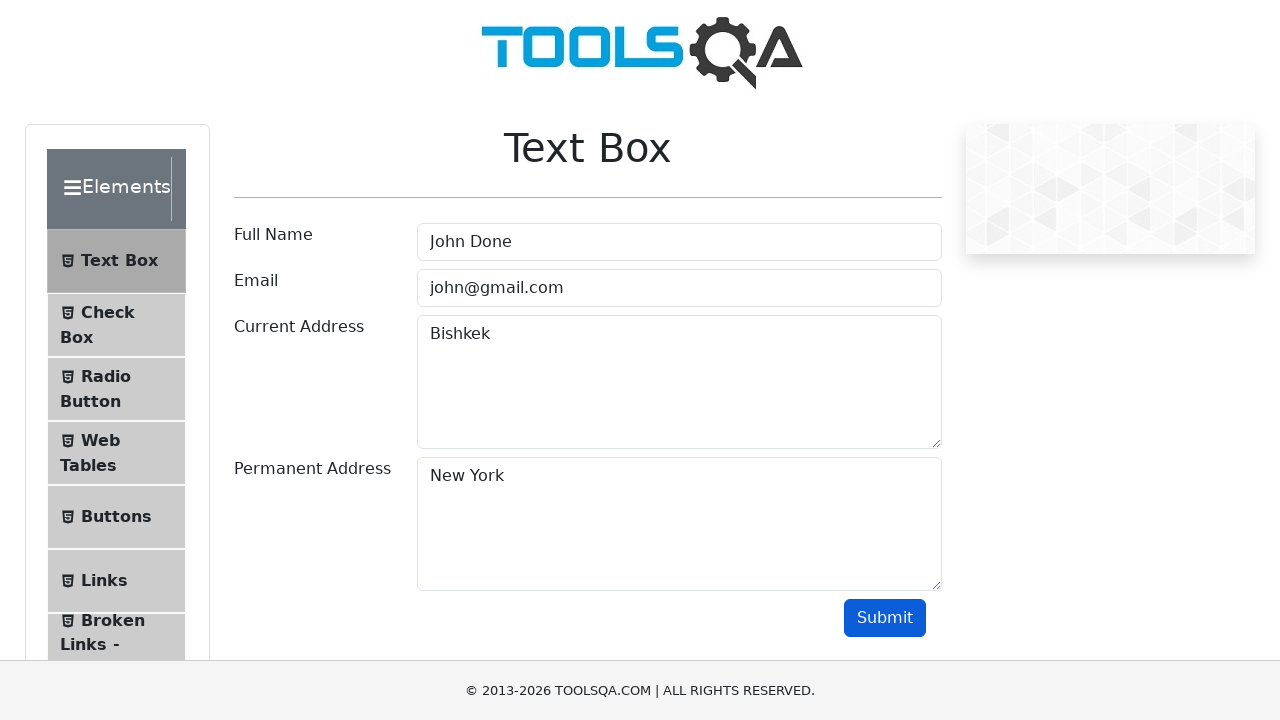

Verified name 'John Done' appears in results
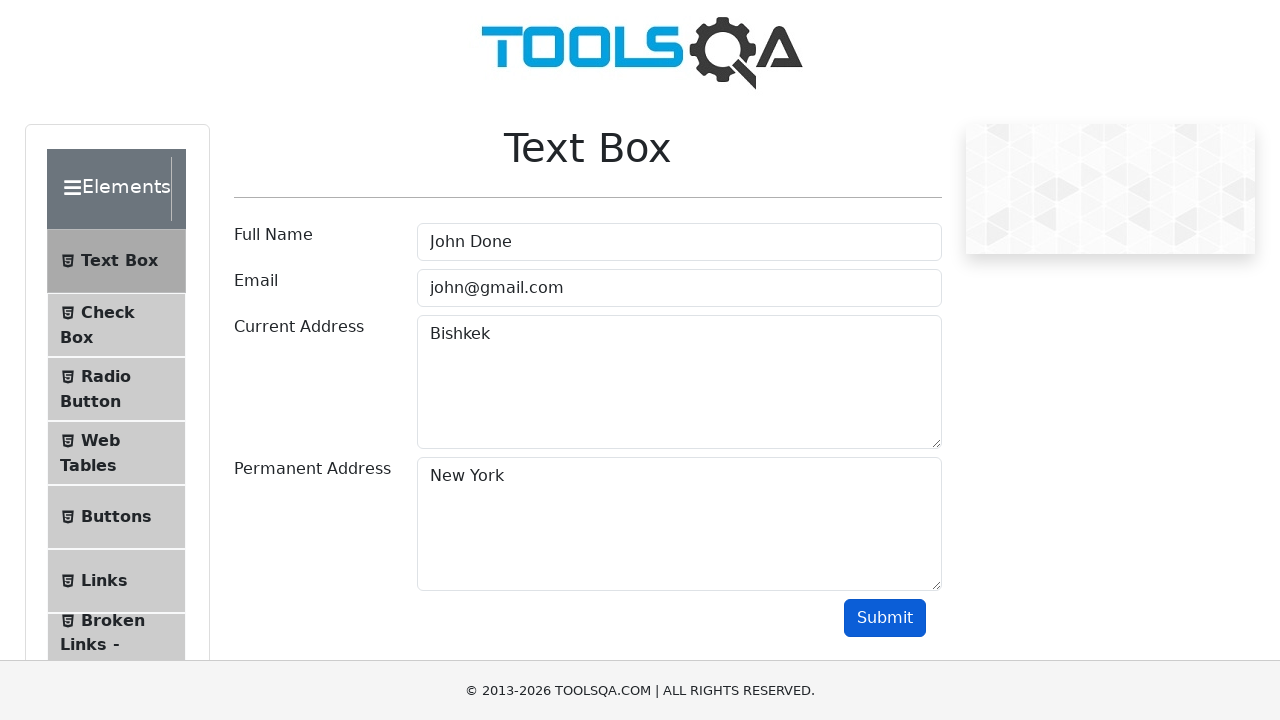

Verified email 'john@gmail.com' appears in results
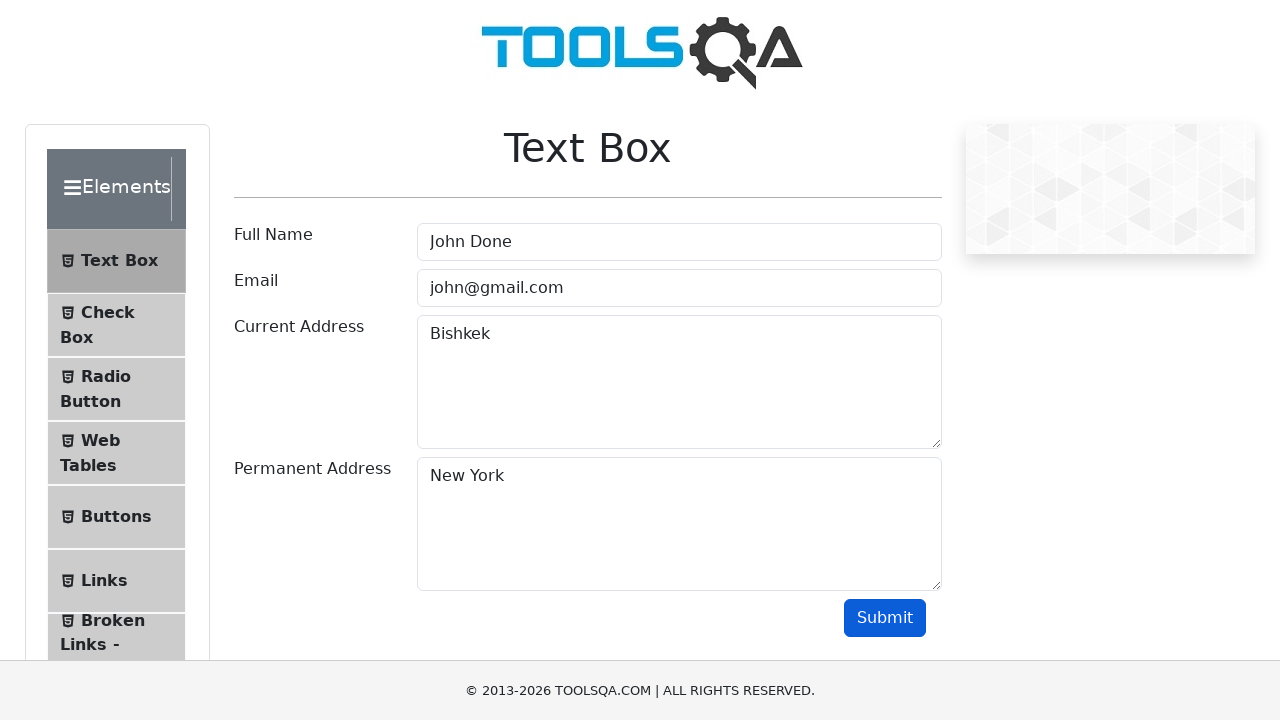

Verified current address 'Bishkek' appears in results
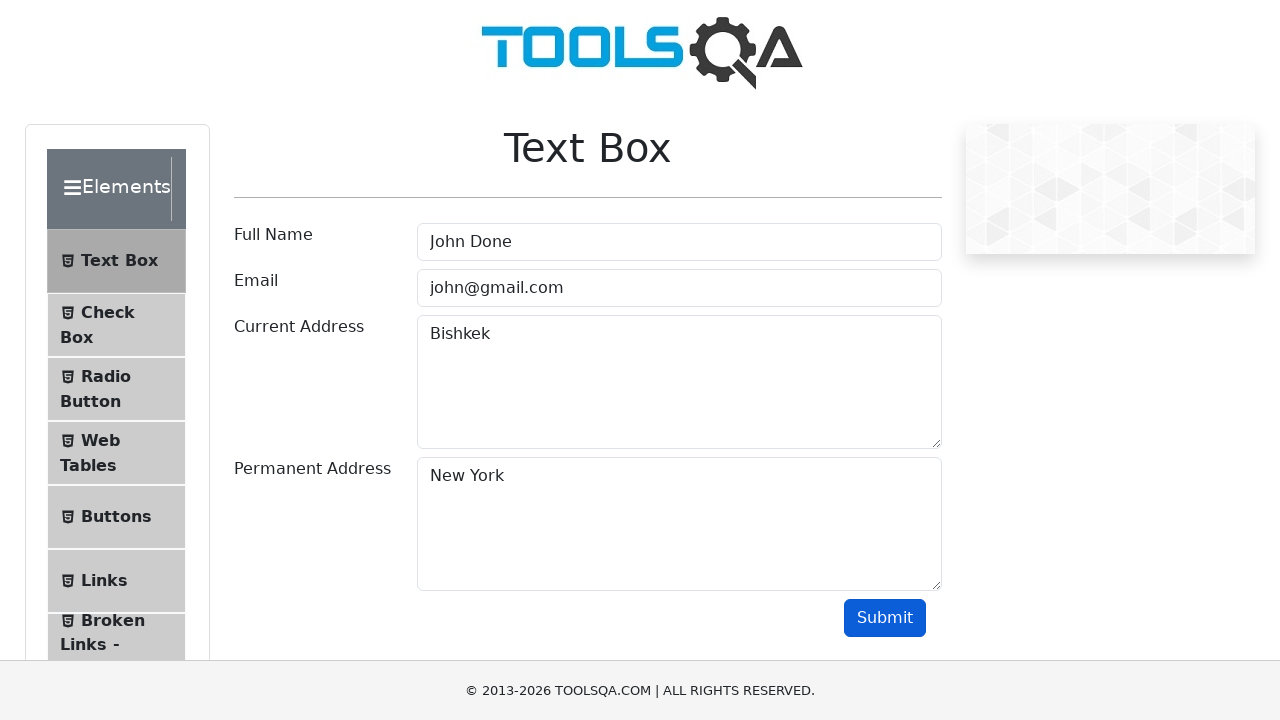

Verified permanent address 'New York' appears in results
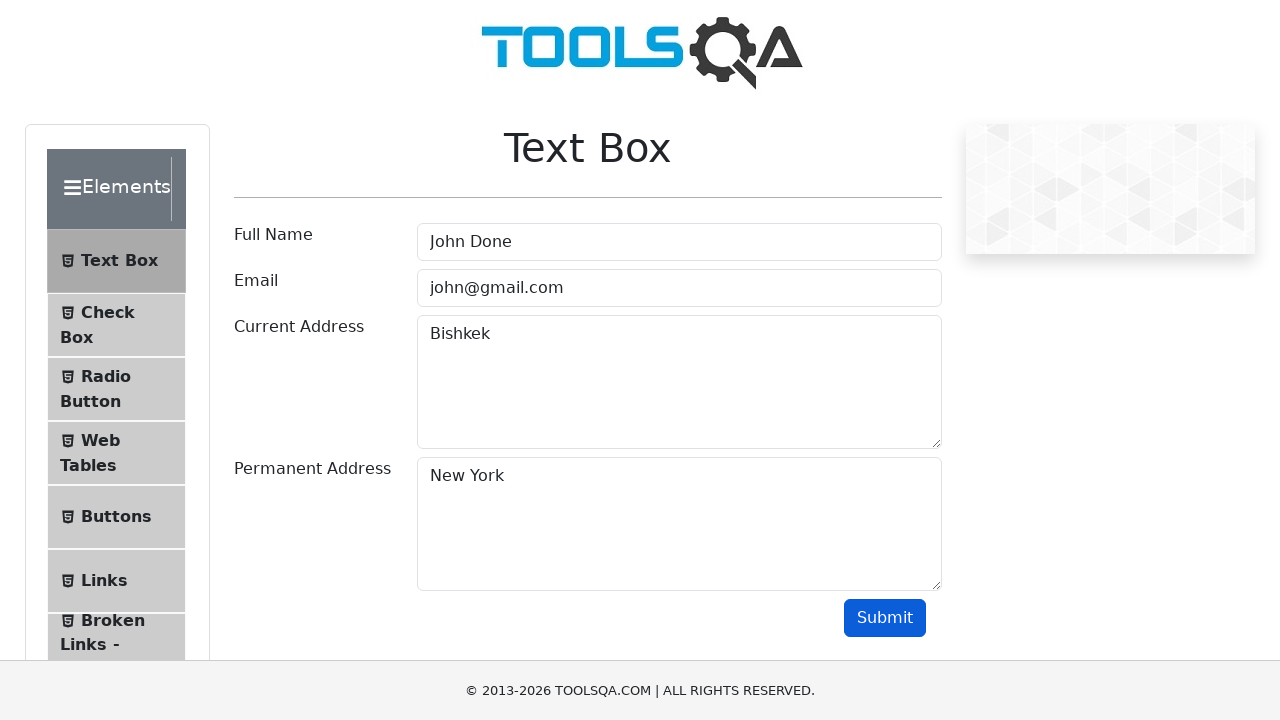

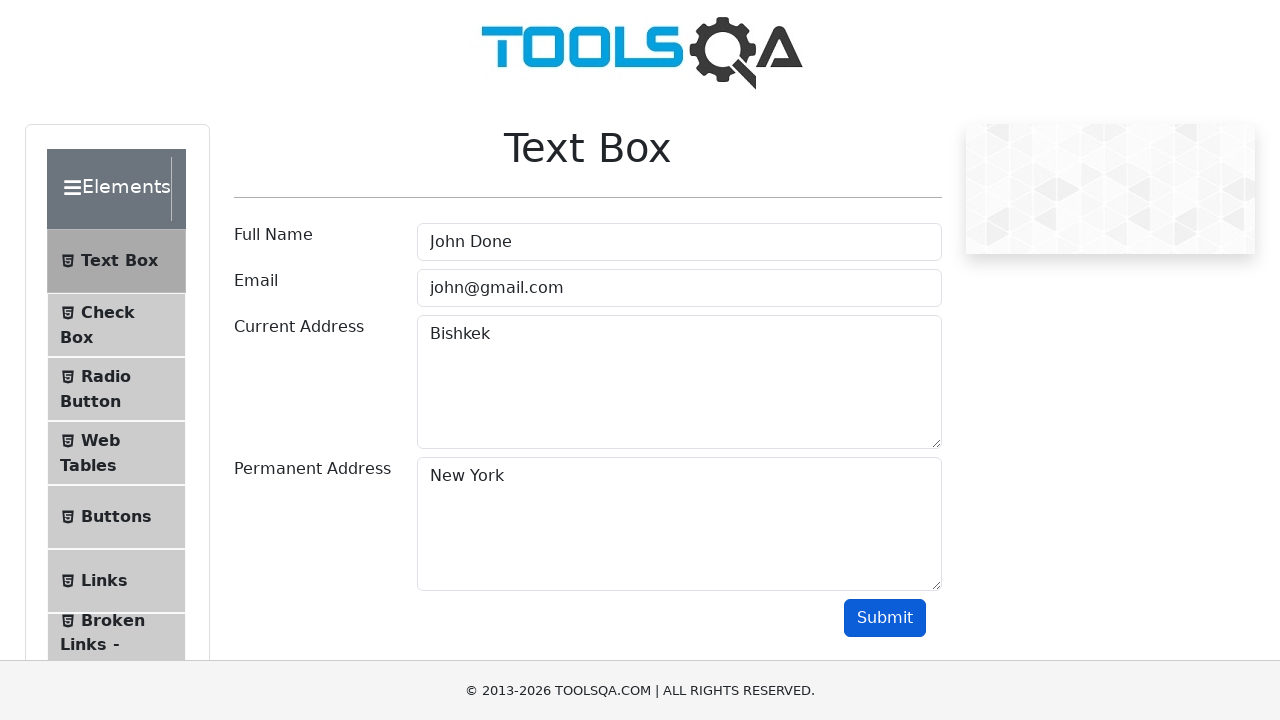